Tests the add/remove elements functionality by clicking the "Add Element" button 5 times and verifying that 5 delete buttons appear on the page.

Starting URL: http://the-internet.herokuapp.com/add_remove_elements/

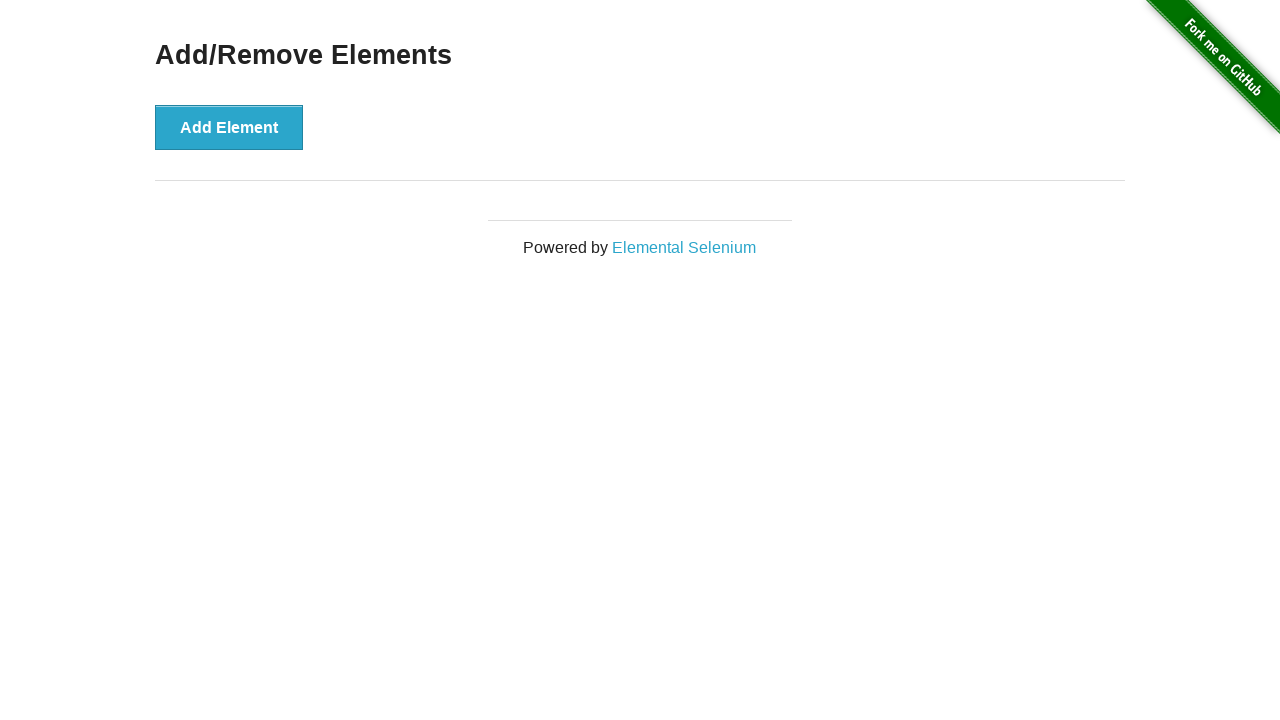

Clicked 'Add Element' button at (229, 127) on button:text("Add Element")
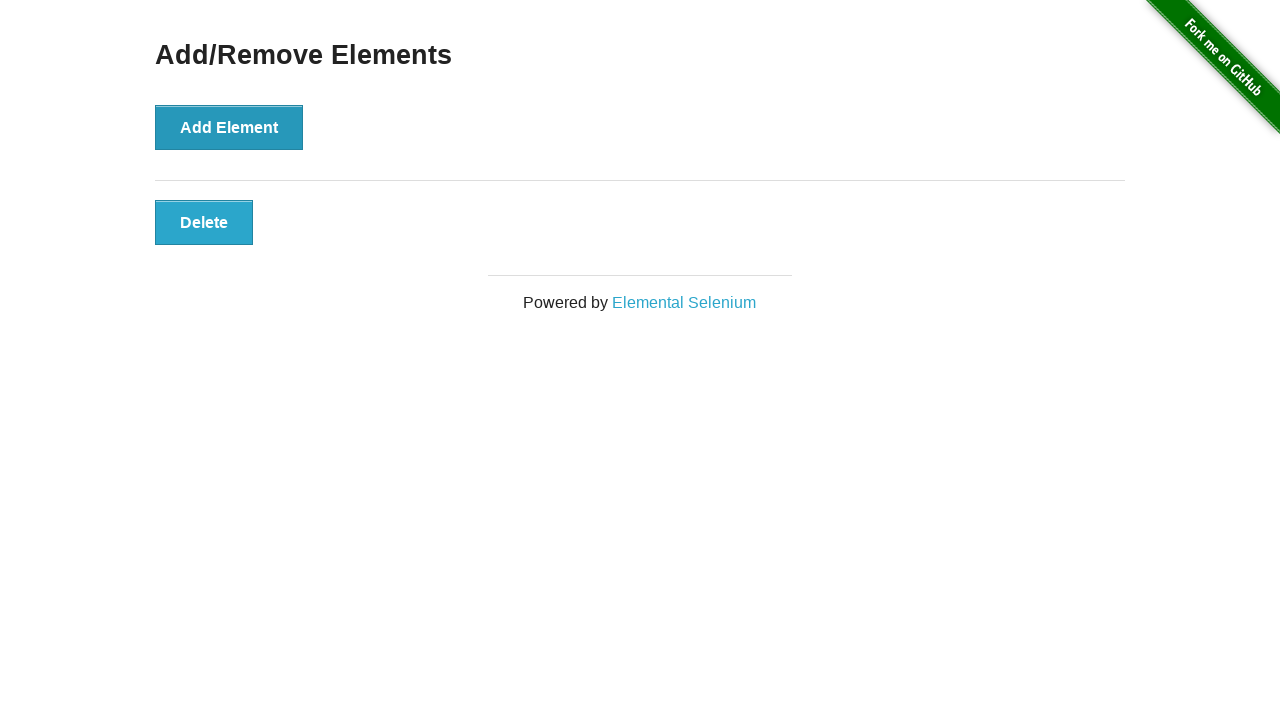

Clicked 'Add Element' button at (229, 127) on button:text("Add Element")
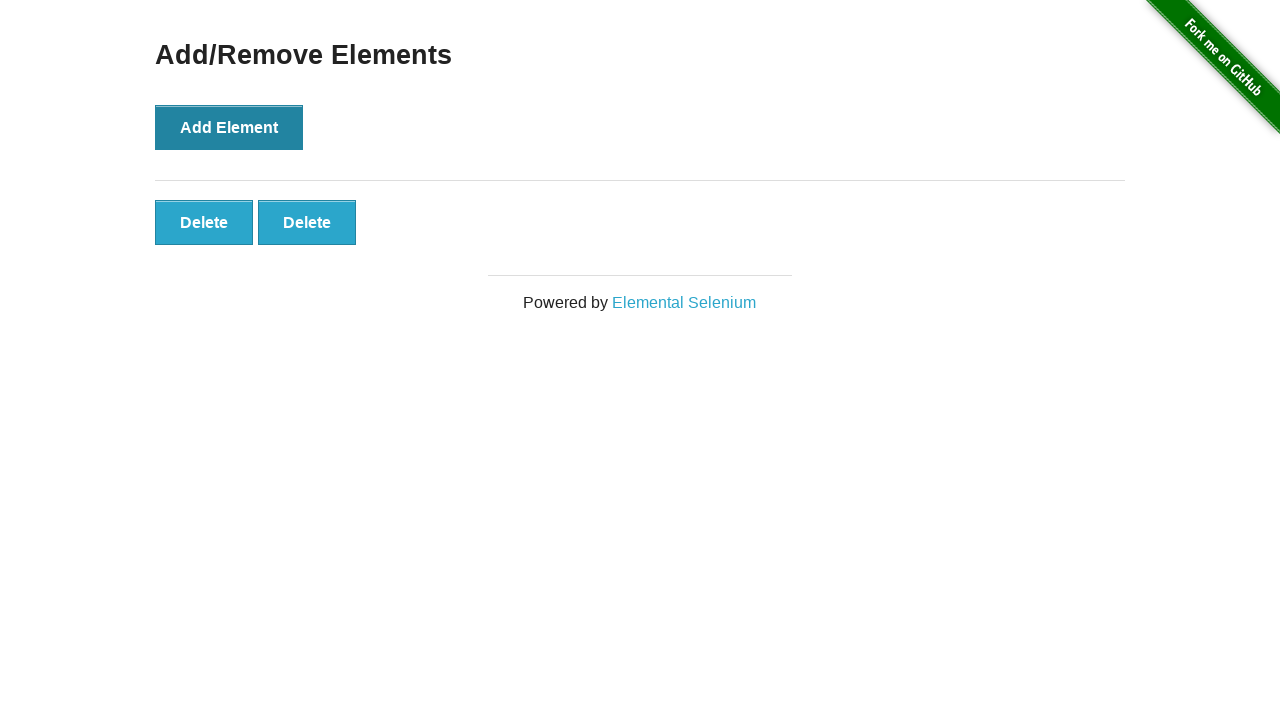

Clicked 'Add Element' button at (229, 127) on button:text("Add Element")
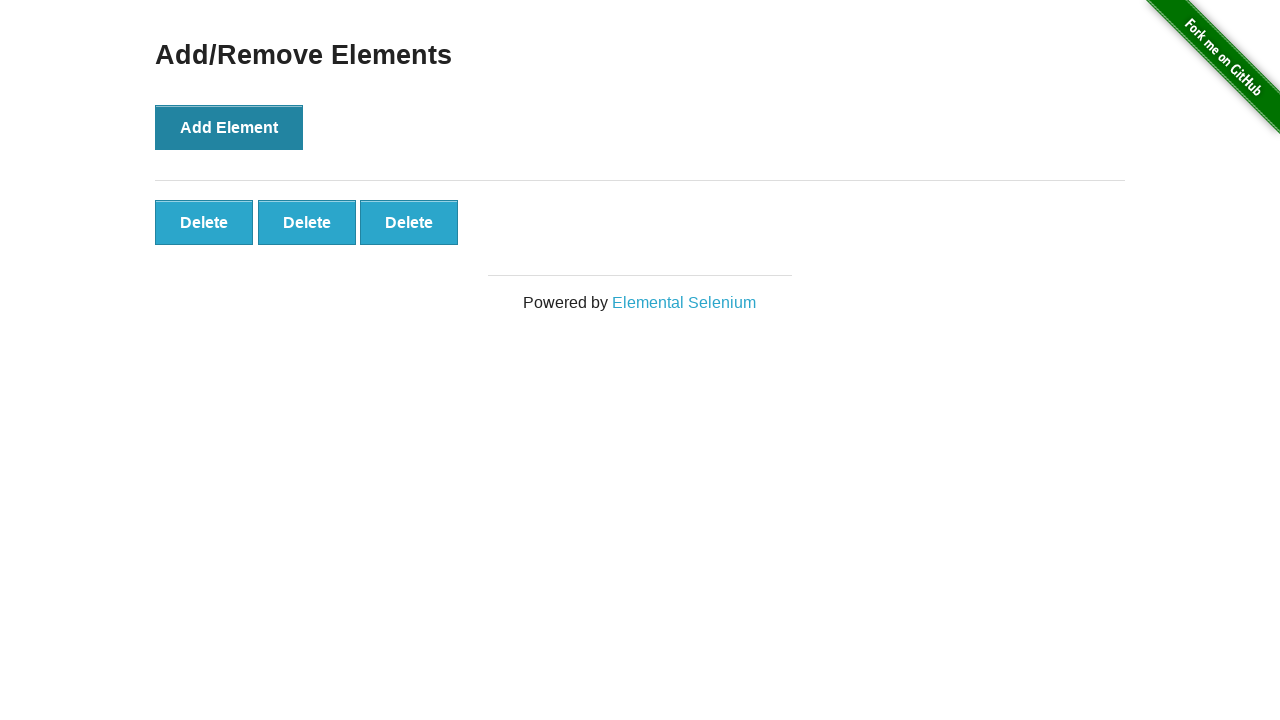

Clicked 'Add Element' button at (229, 127) on button:text("Add Element")
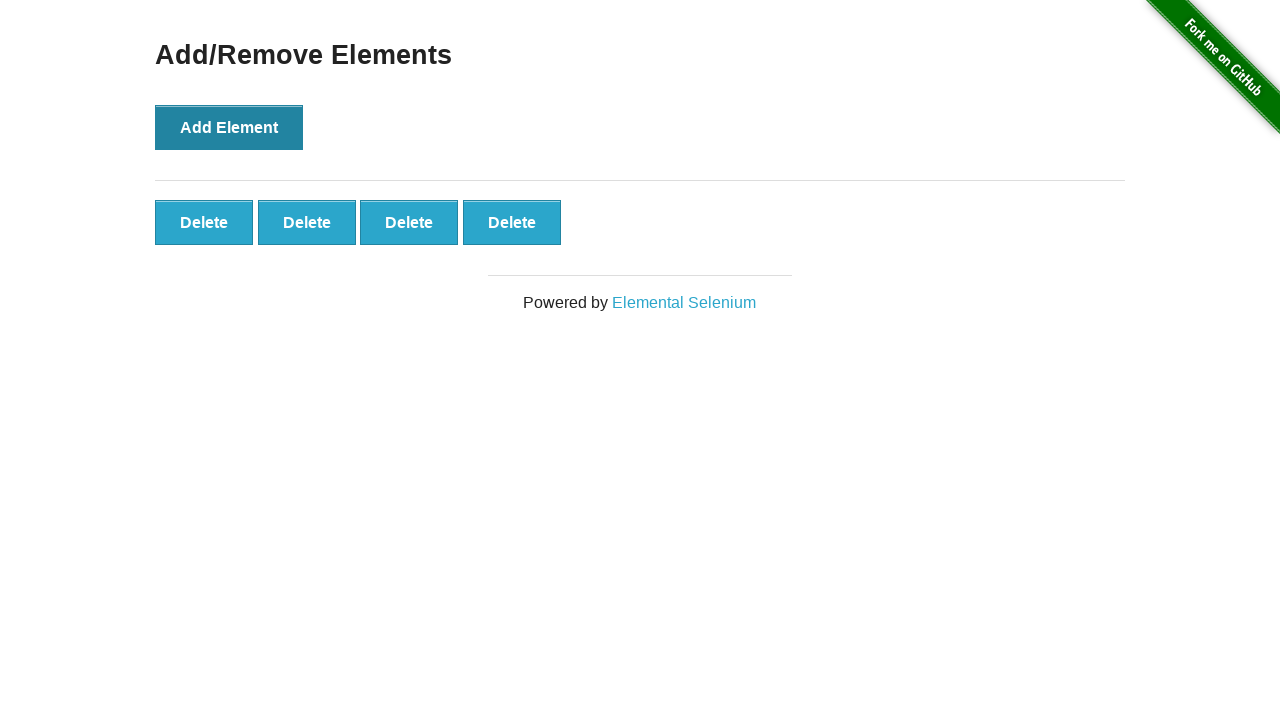

Clicked 'Add Element' button at (229, 127) on button:text("Add Element")
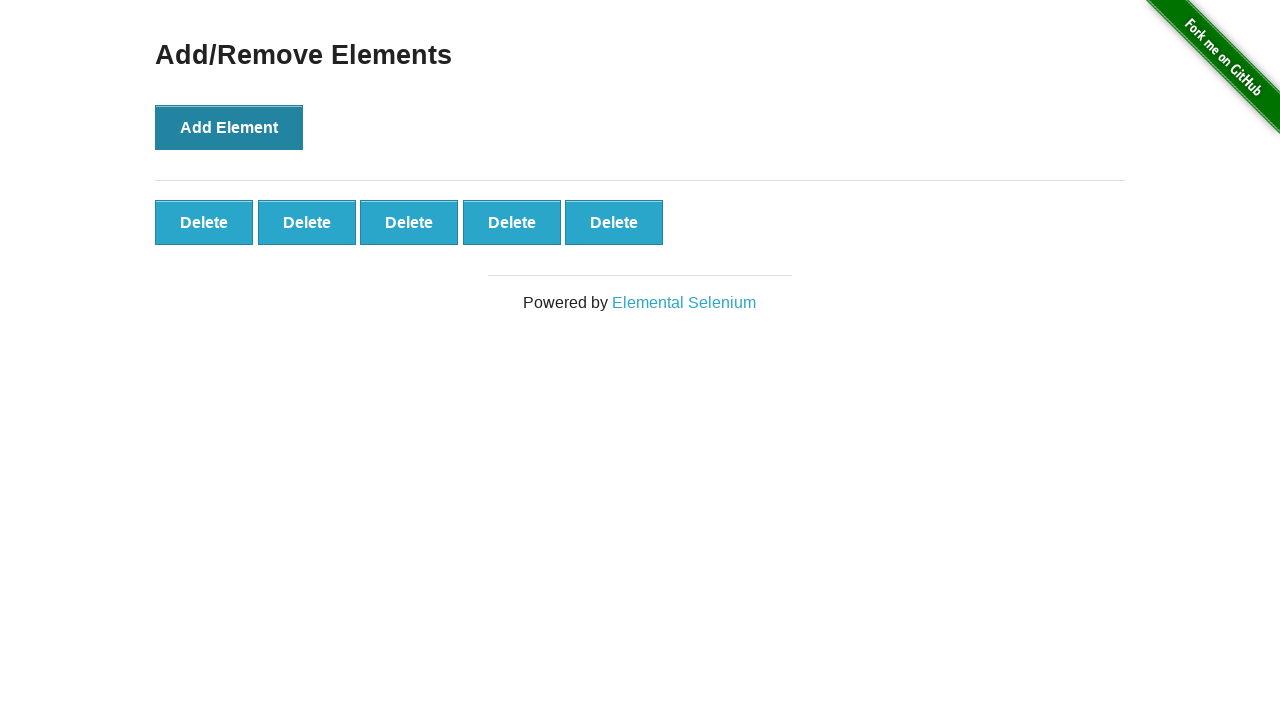

Delete button elements appeared on the page
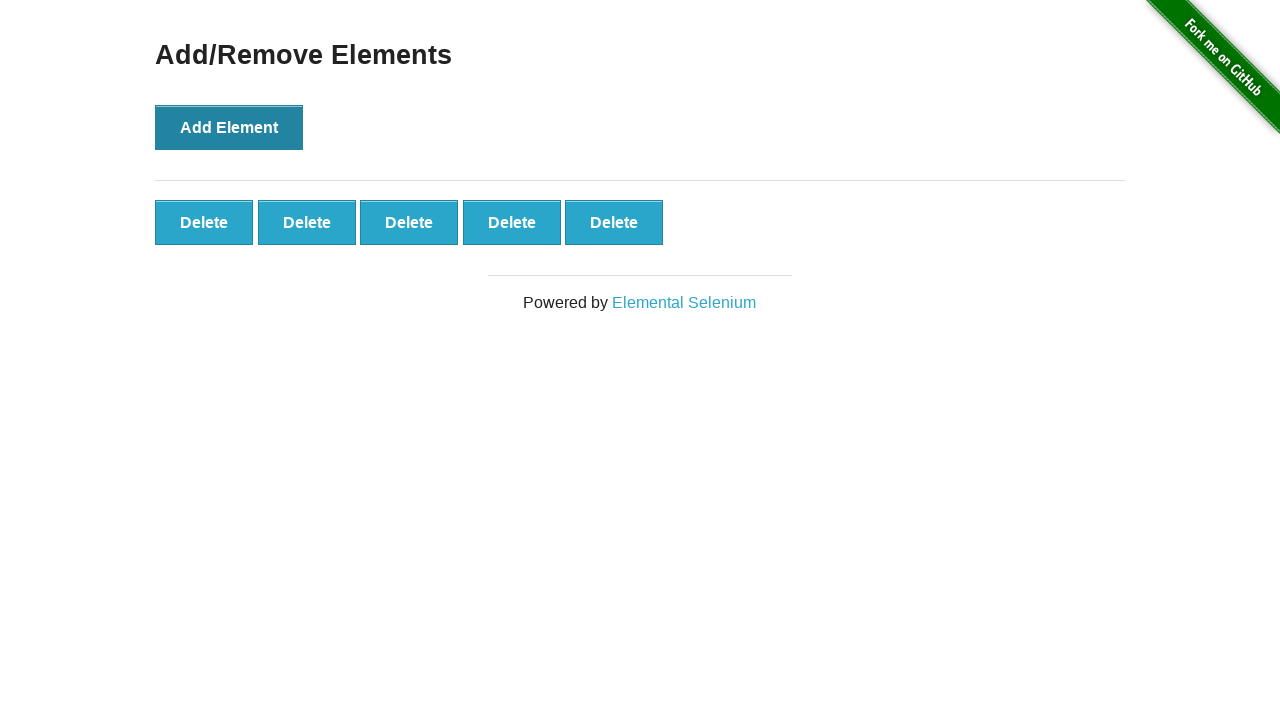

Verified that exactly 5 delete buttons are present on the page
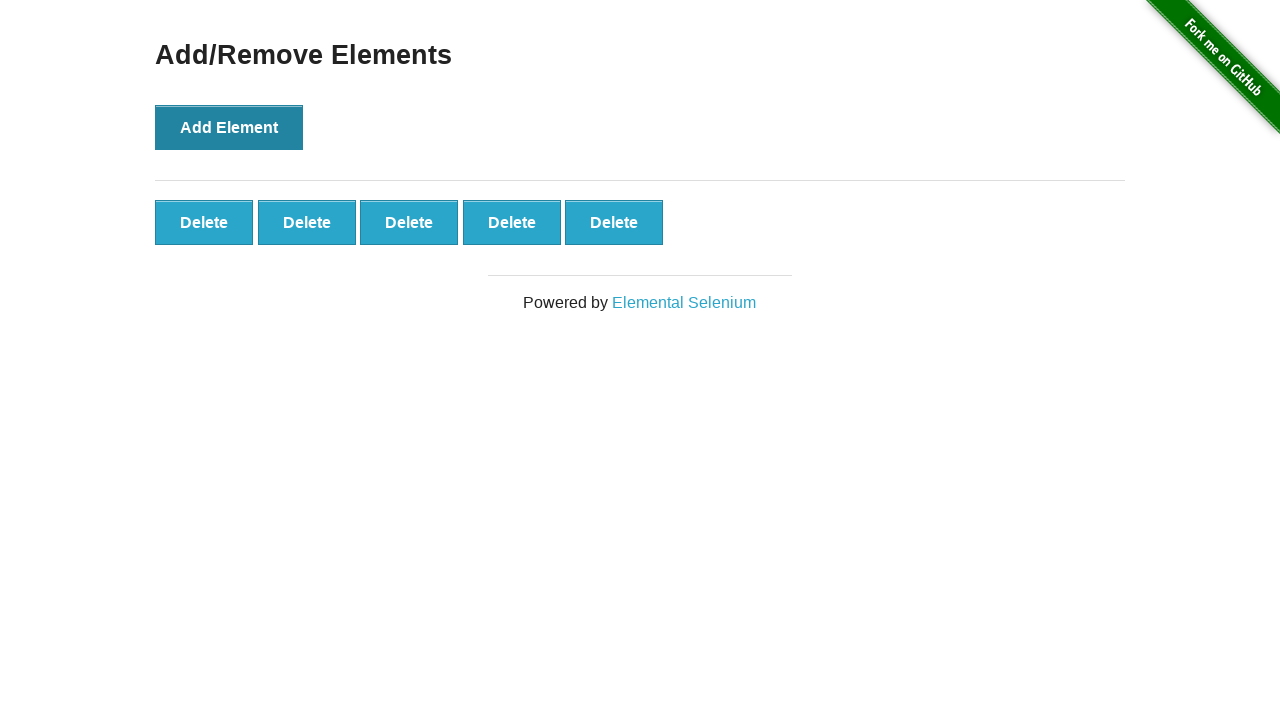

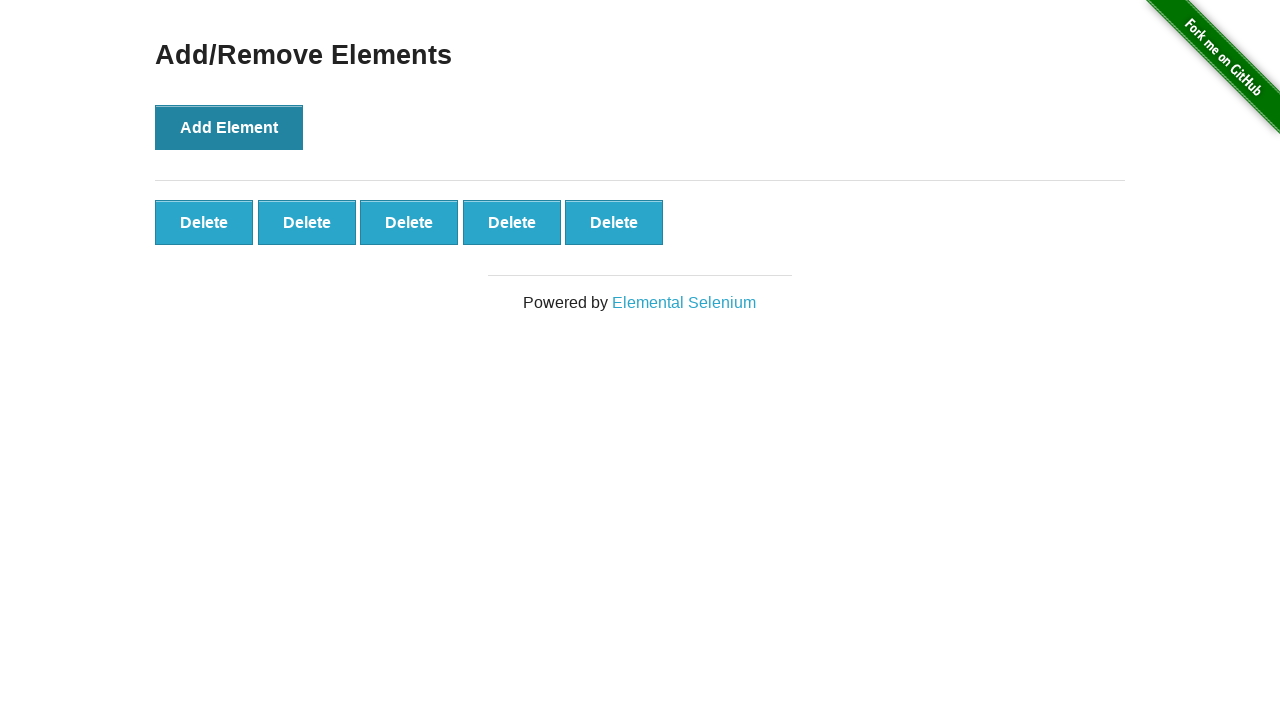